Tests checkbox functionality by verifying initial states, clicking checkboxes to toggle them, and asserting the expected selected/unselected states.

Starting URL: https://the-internet.herokuapp.com/checkboxes

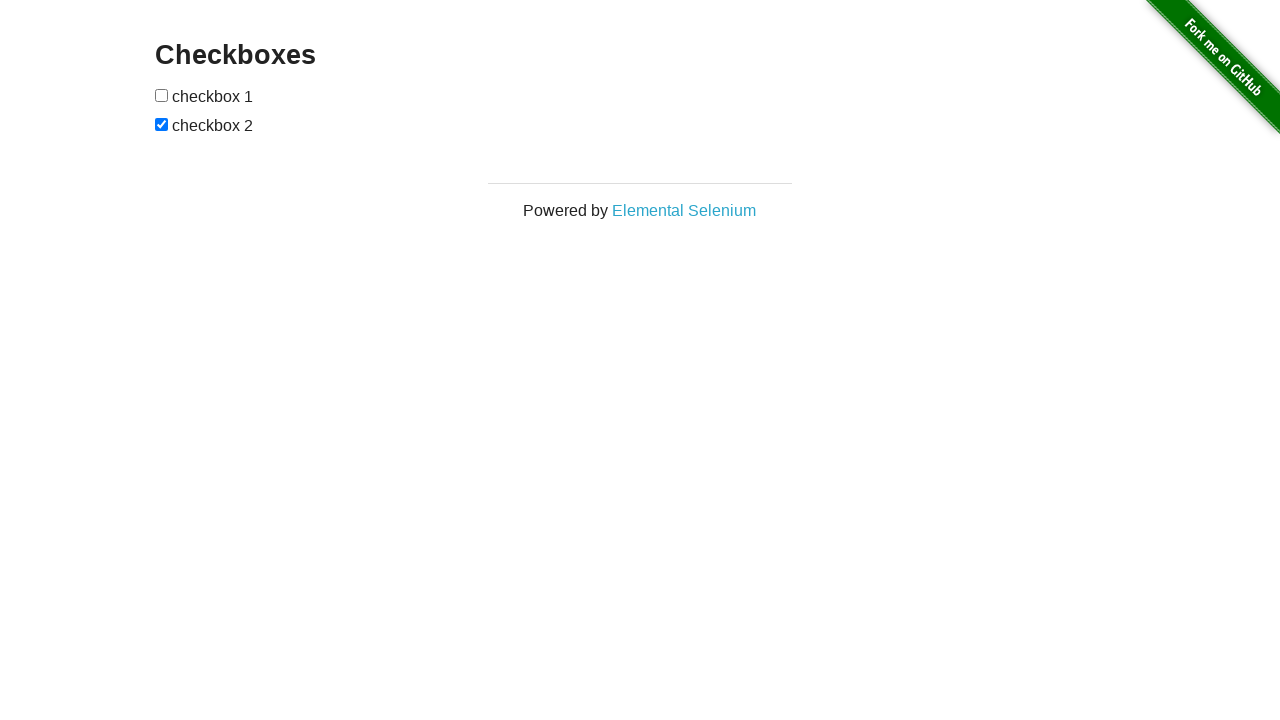

Located all checkboxes on the page
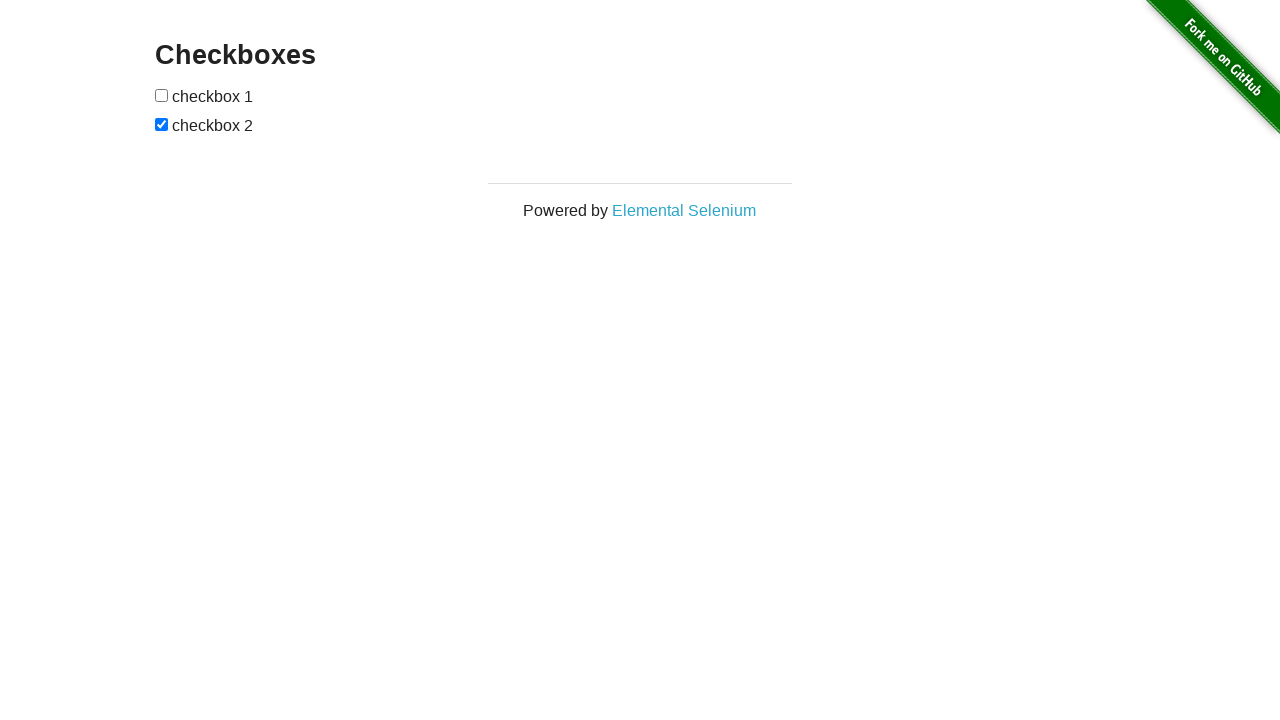

Verified first checkbox is not selected initially
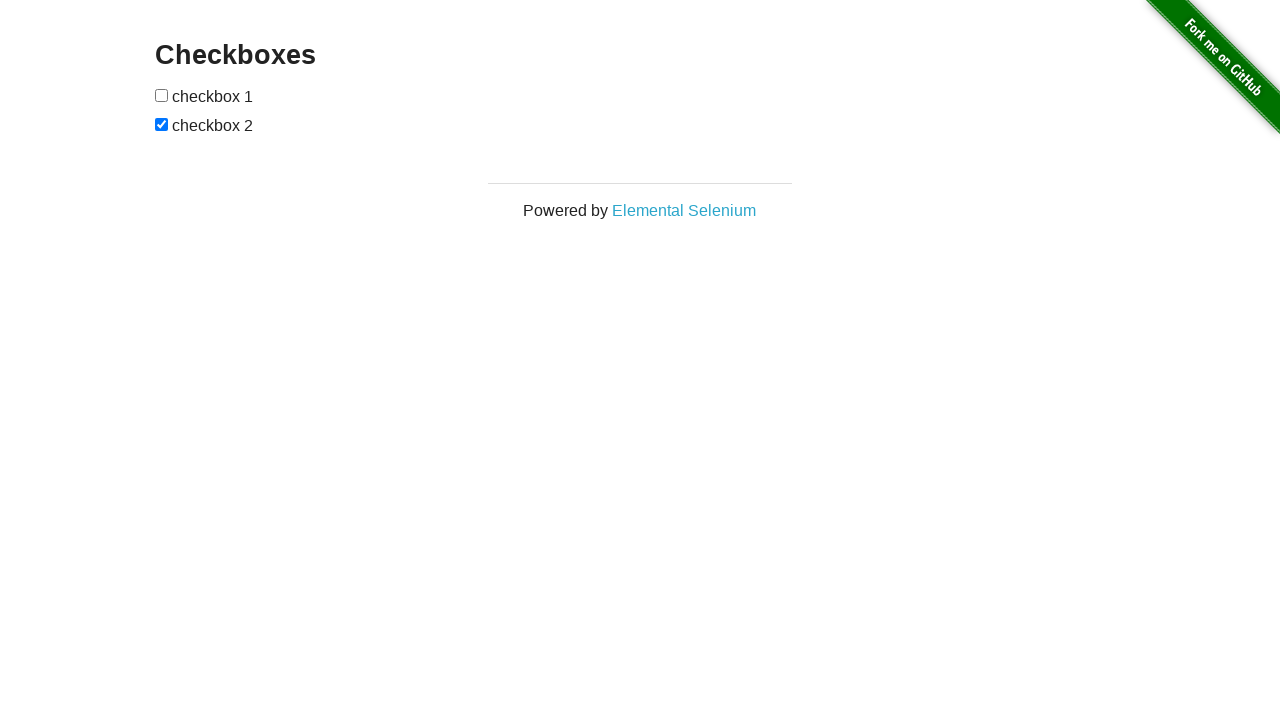

Clicked first checkbox to select it at (162, 95) on [type=checkbox] >> nth=0
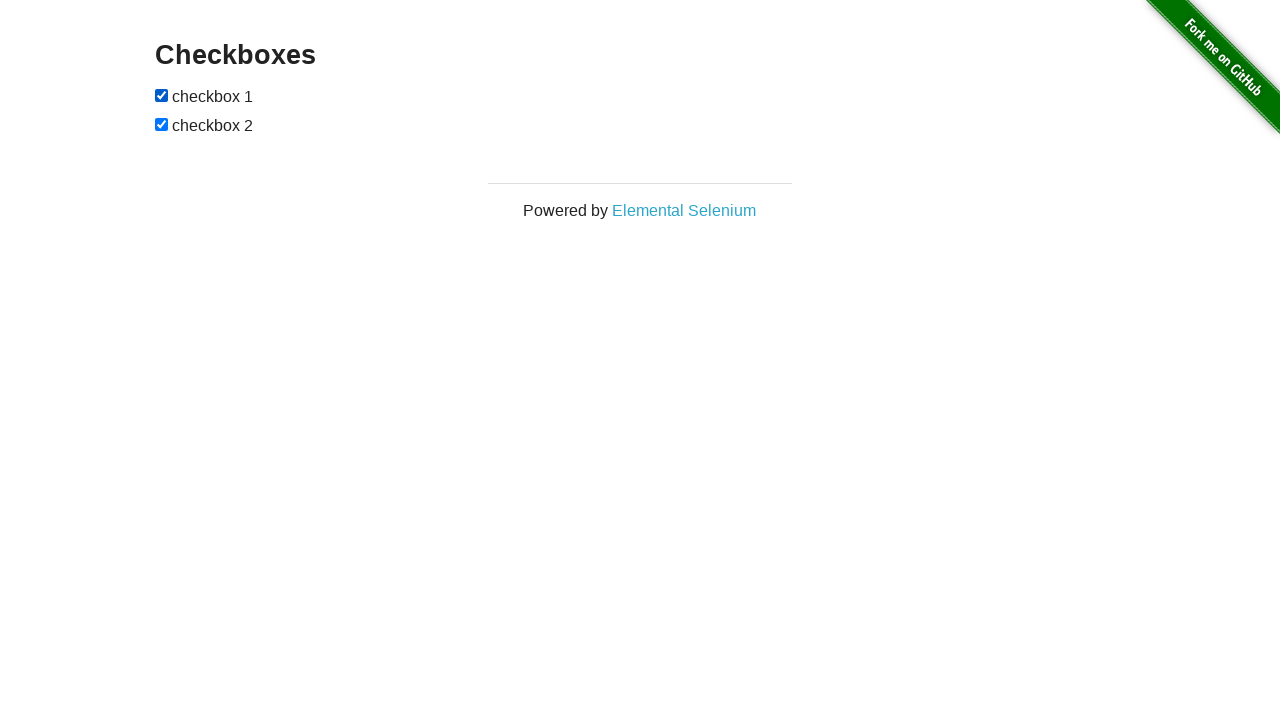

Verified first checkbox is now selected
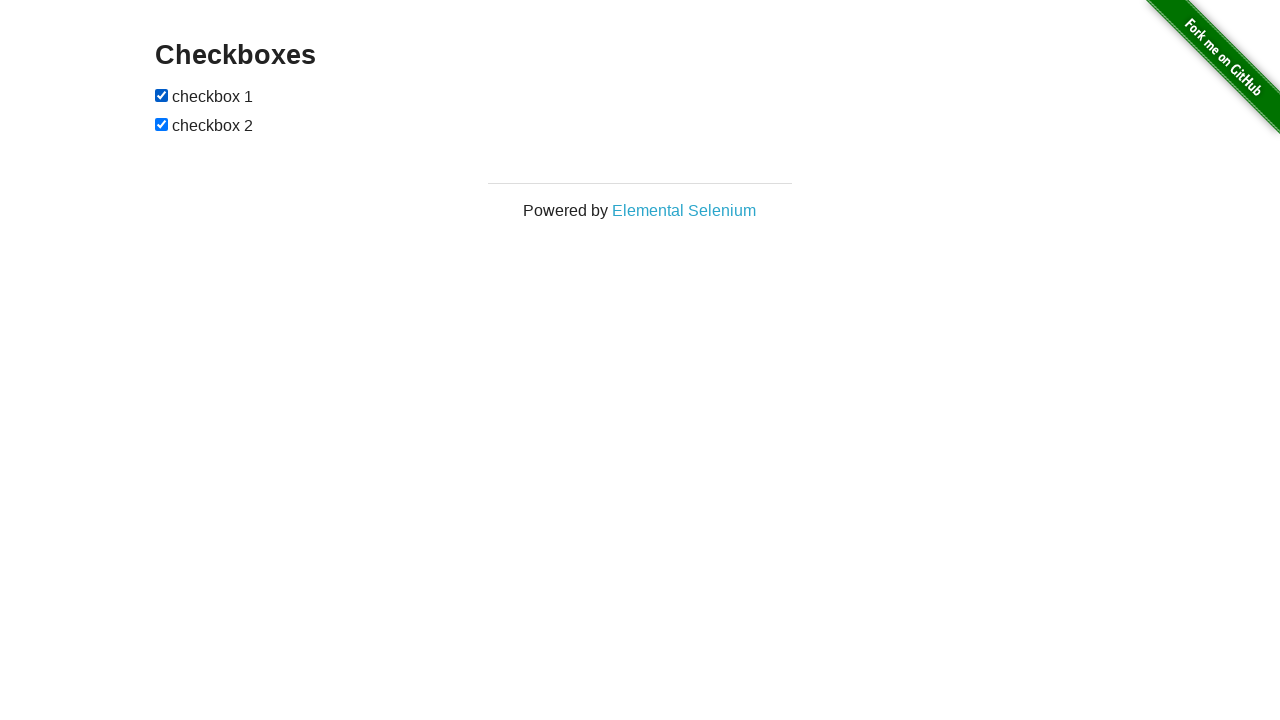

Verified second checkbox is selected initially
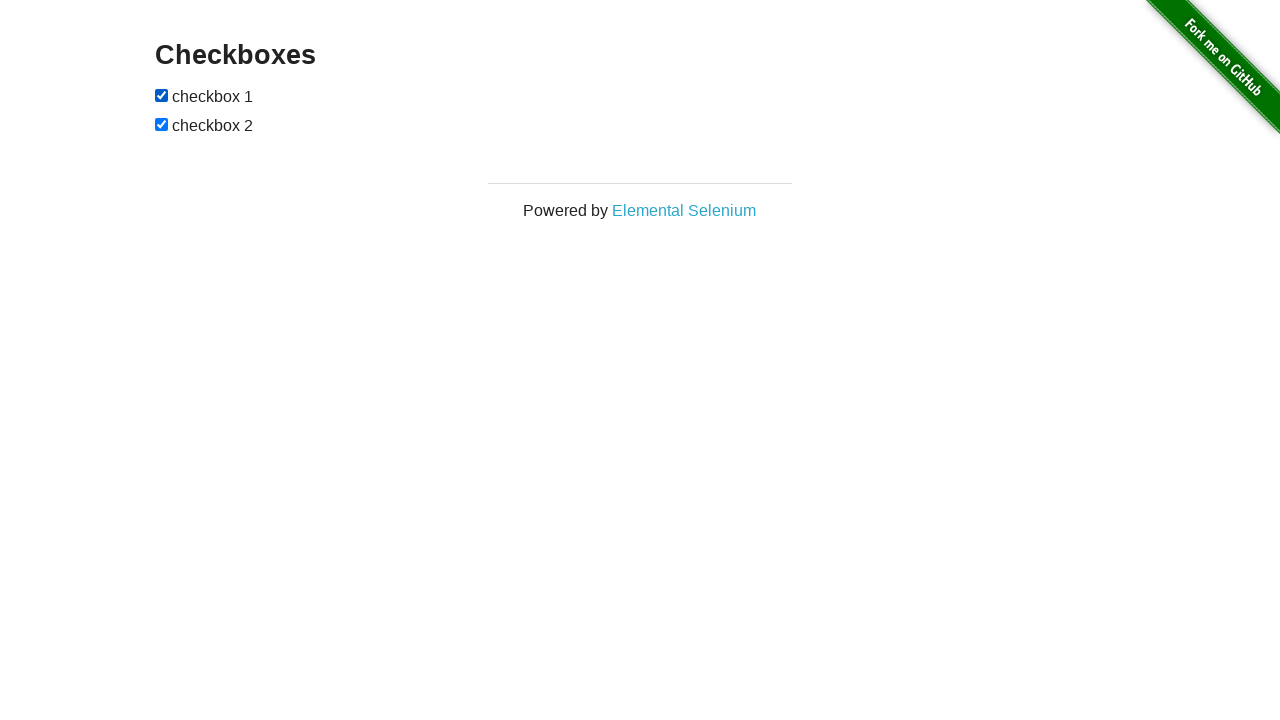

Clicked second checkbox to unselect it at (162, 124) on [type=checkbox] >> nth=1
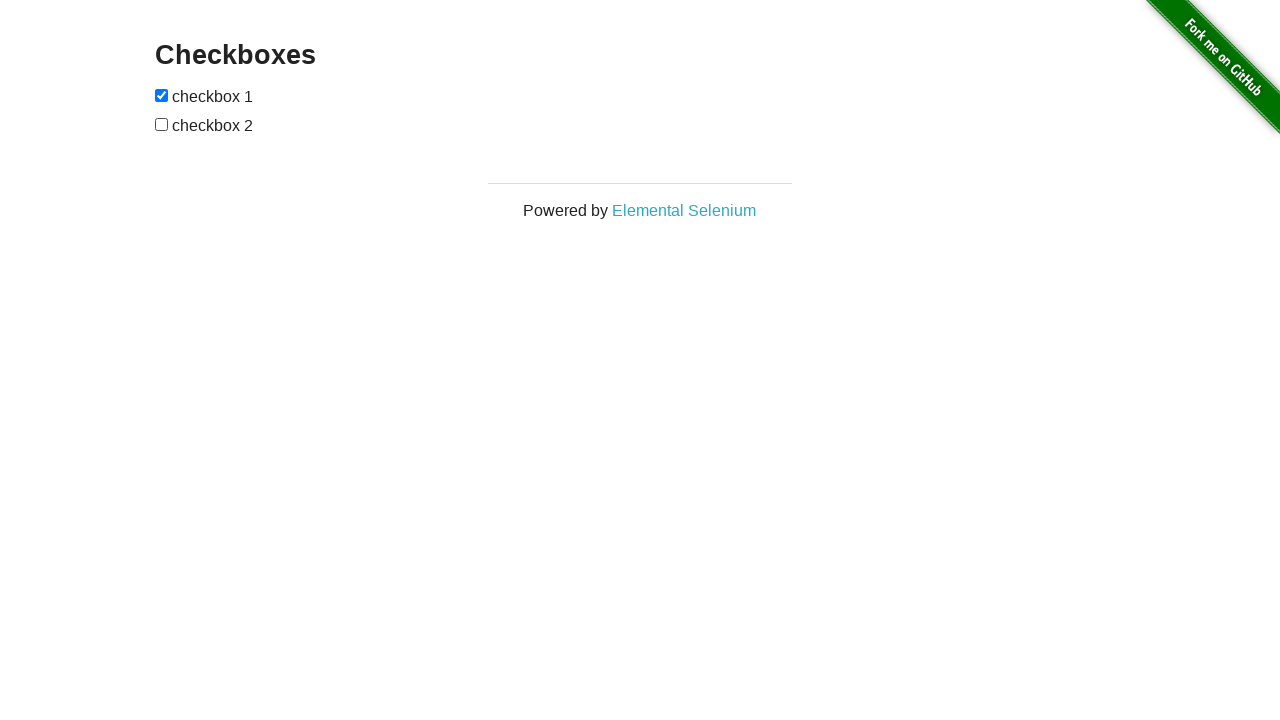

Verified second checkbox is now unselected
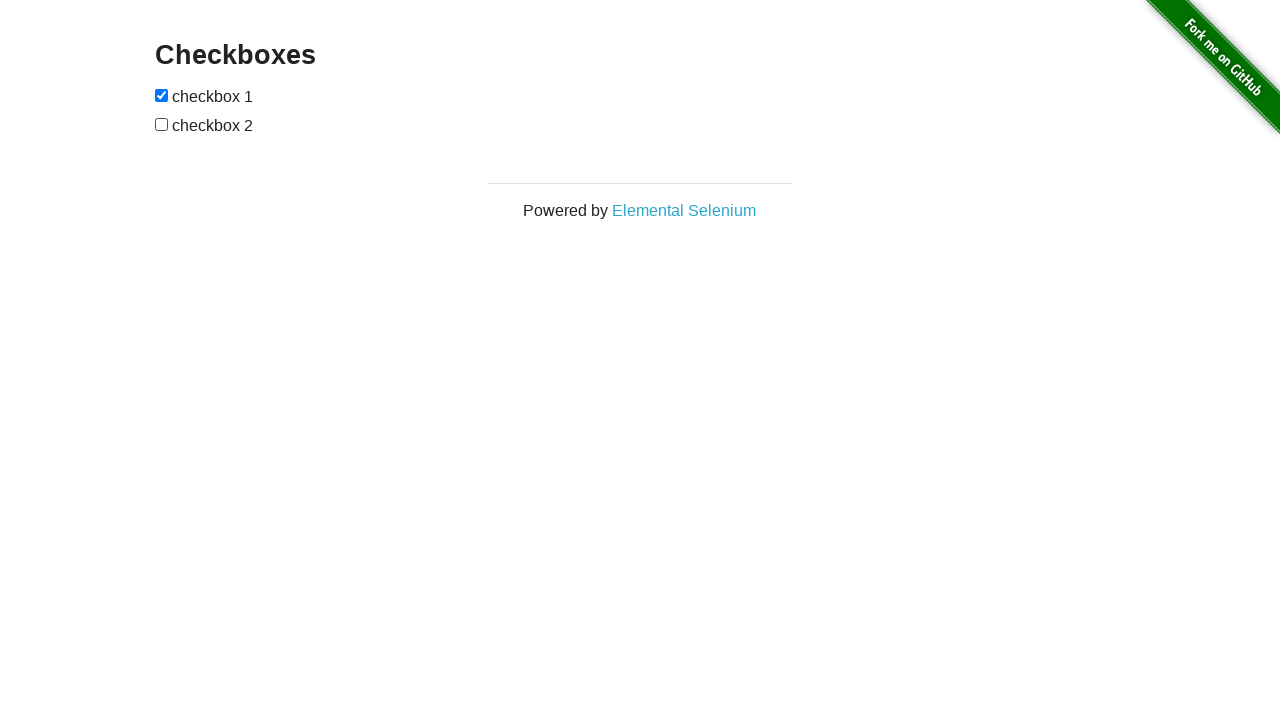

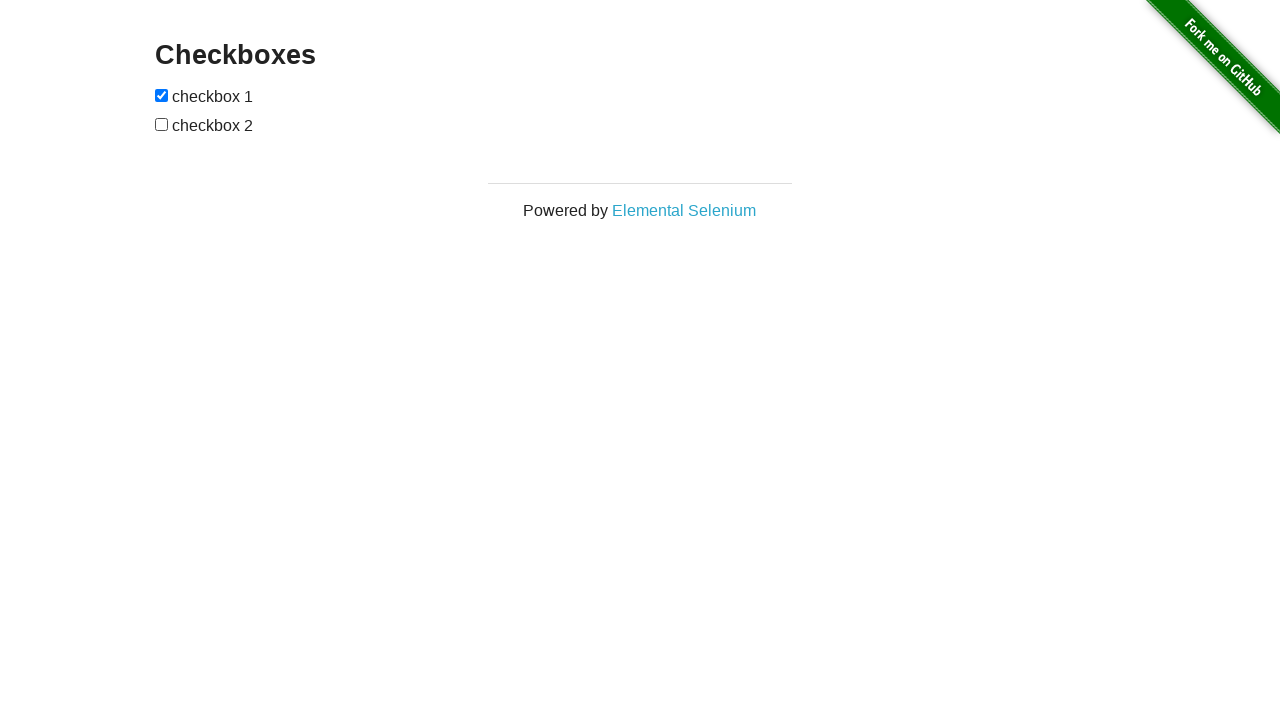